Tests a registration form by filling in first name, last name, and city fields in the first block, then clicking the submit button and verifying the success message appears.

Starting URL: http://suninjuly.github.io/registration1.html

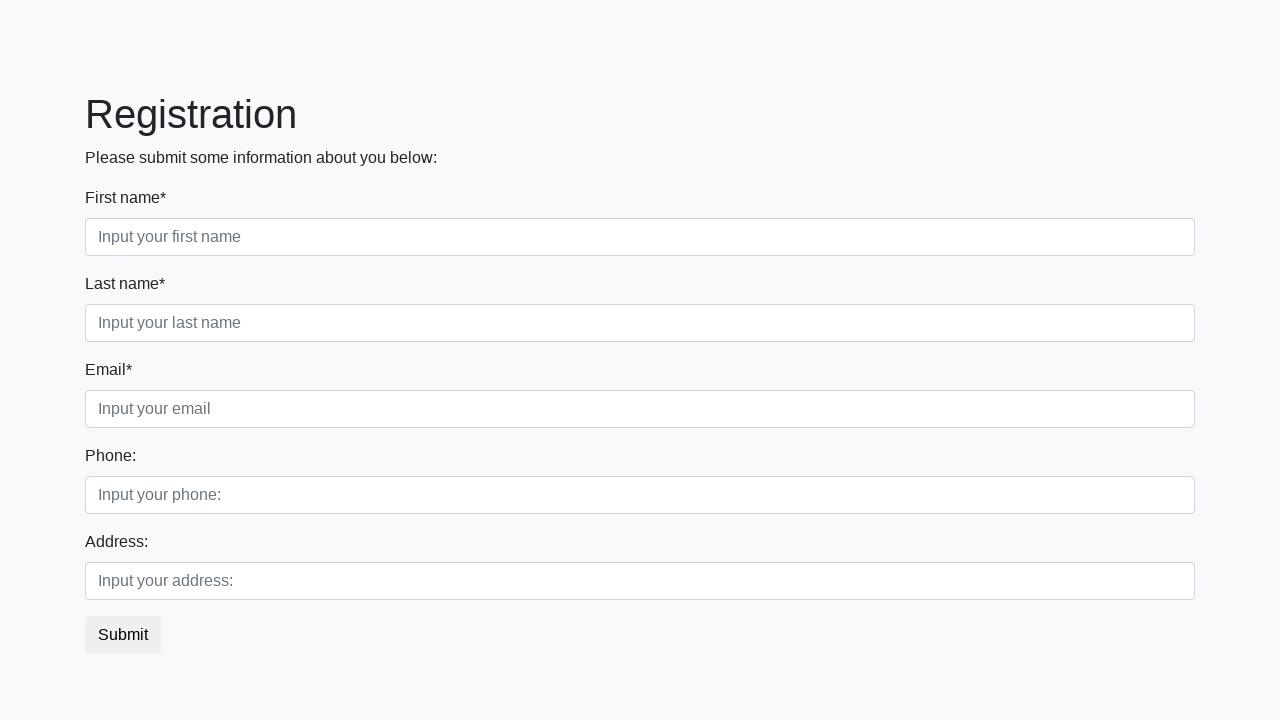

Navigated to registration form page
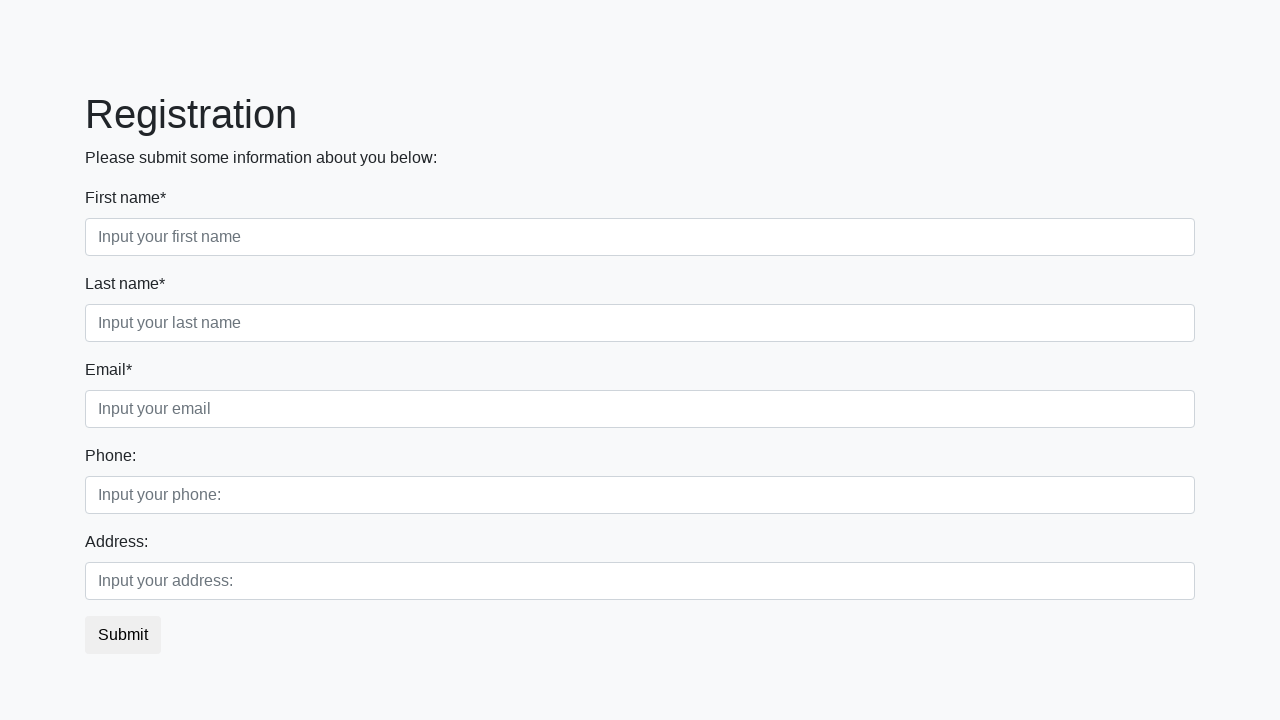

Filled first name field with 'Ivan' on .first_block .first
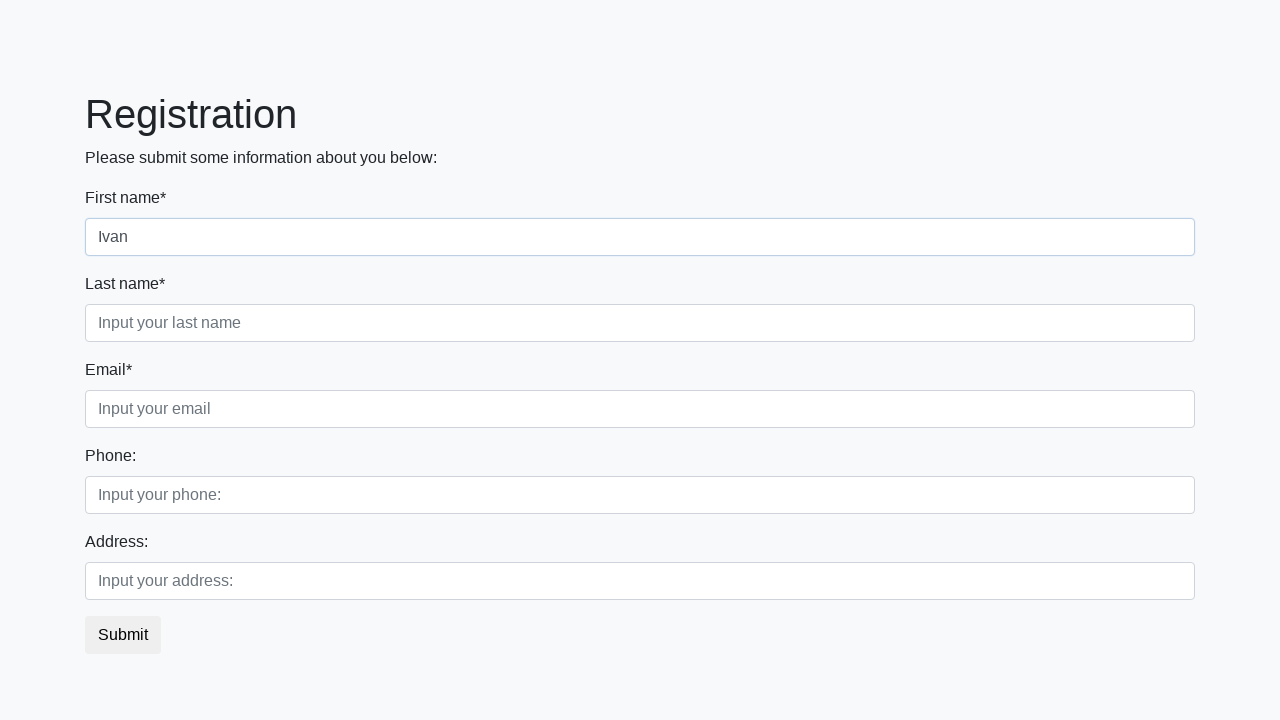

Filled last name field with 'Petrov' on .first_block .second
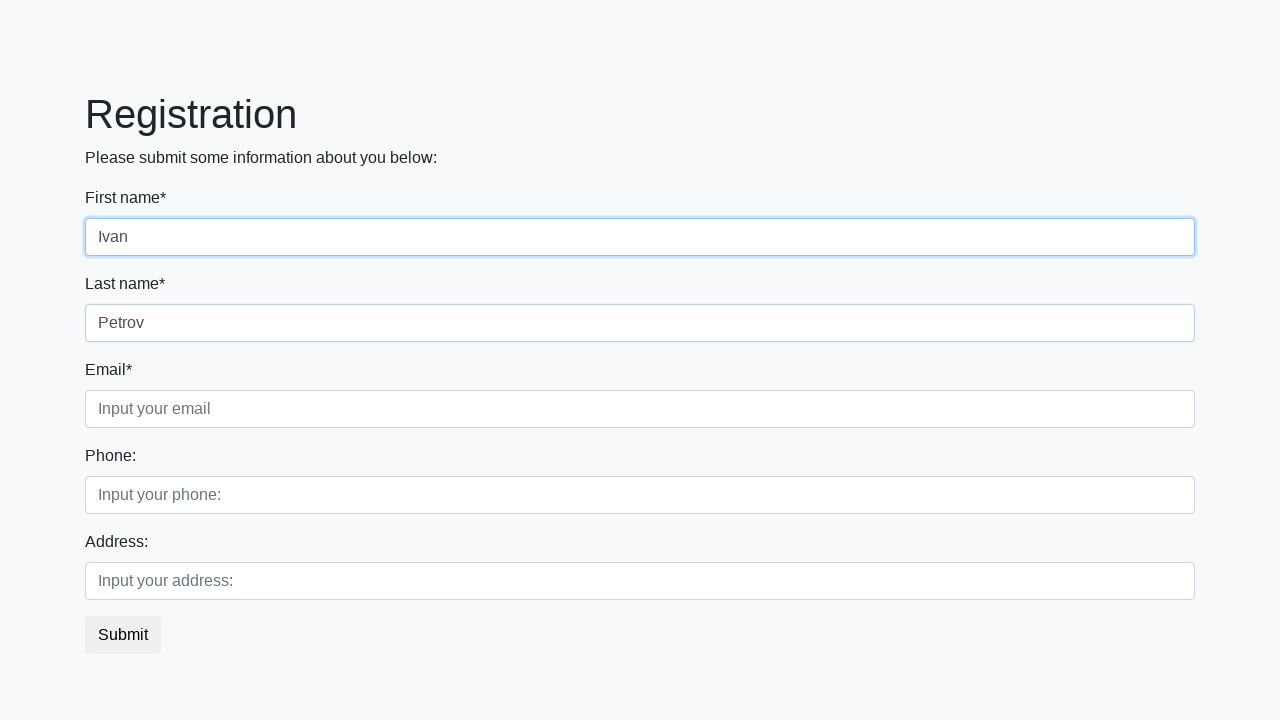

Filled city field with 'Smolensk' on .first_block .third
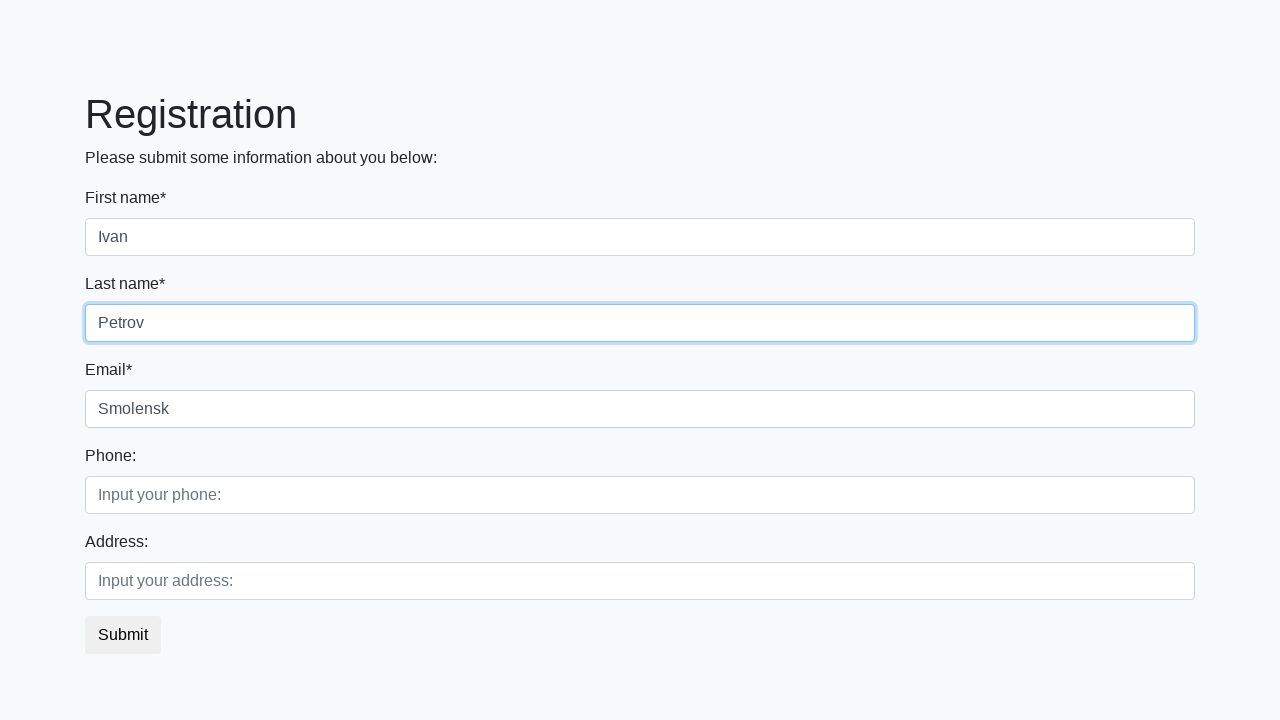

Clicked submit button at (123, 635) on button.btn
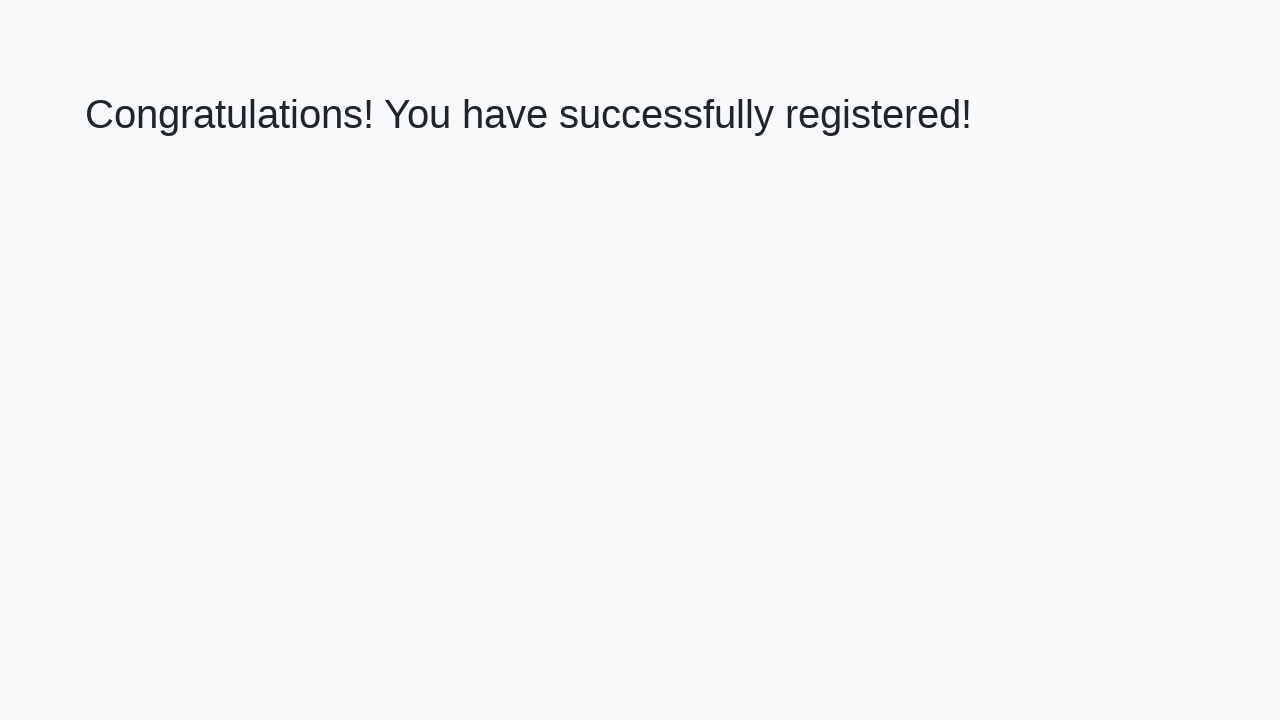

Success message heading loaded
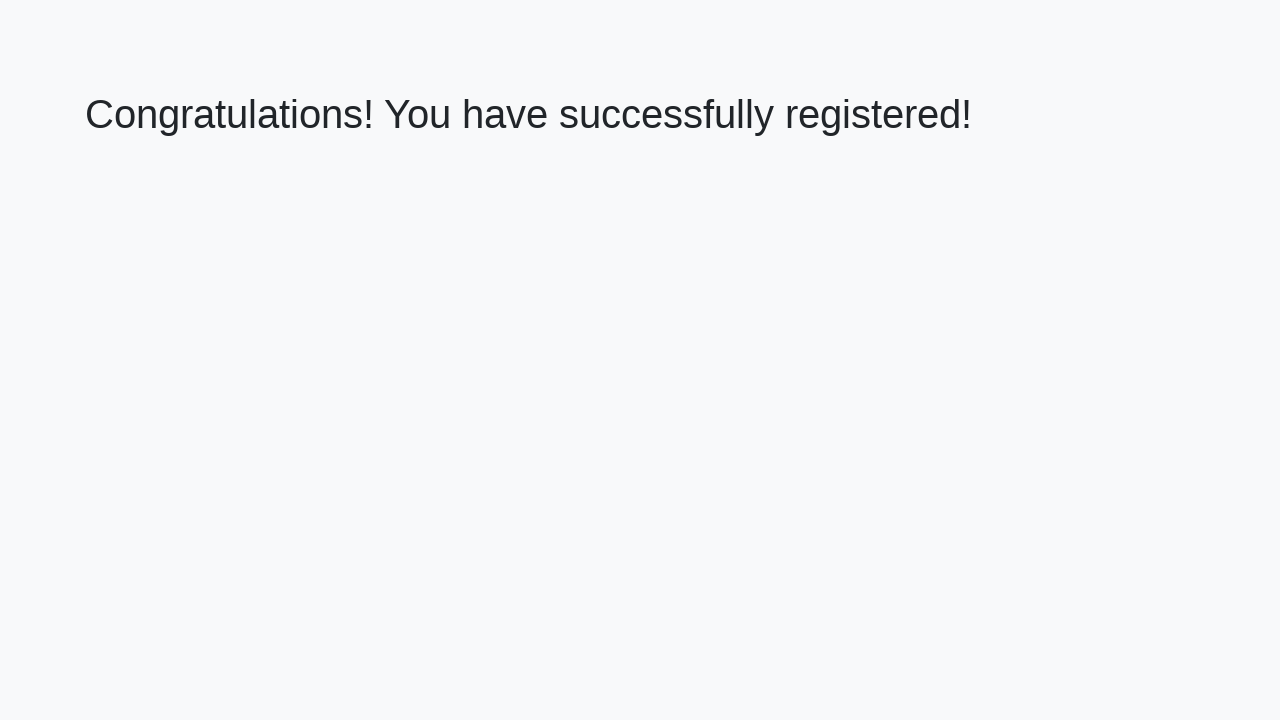

Retrieved success message text
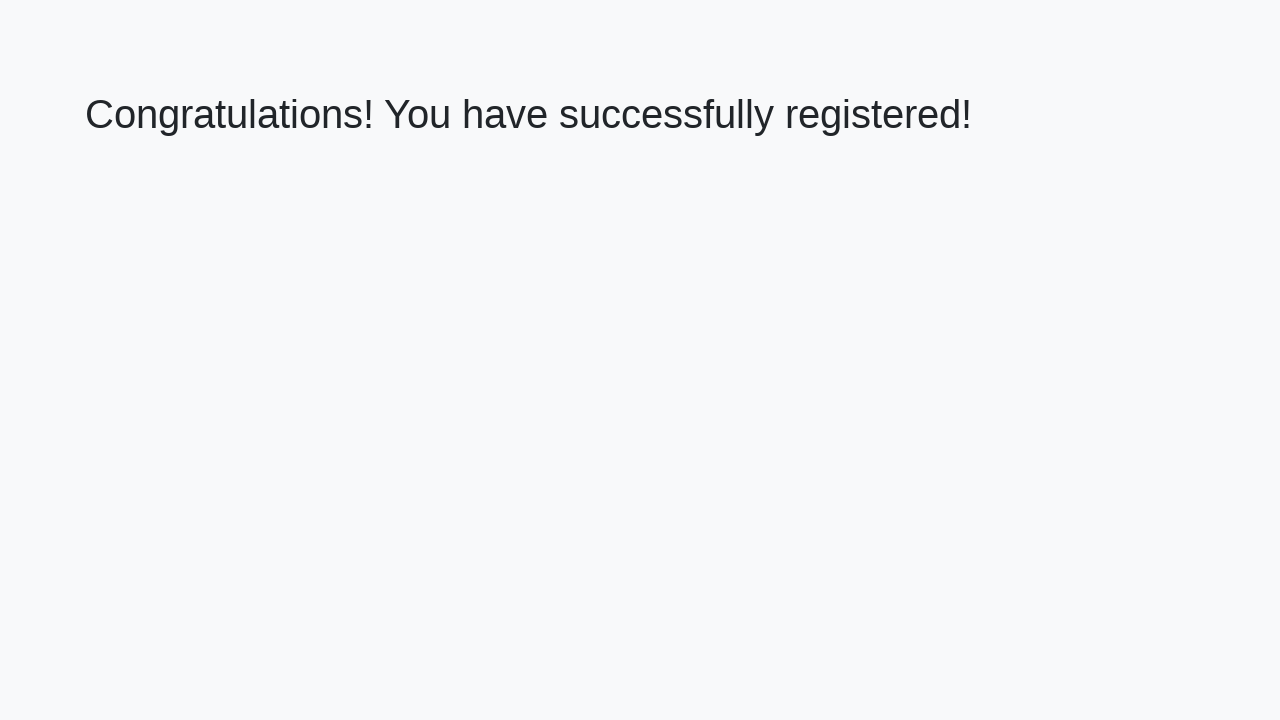

Verified success message: 'Congratulations! You have successfully registered!'
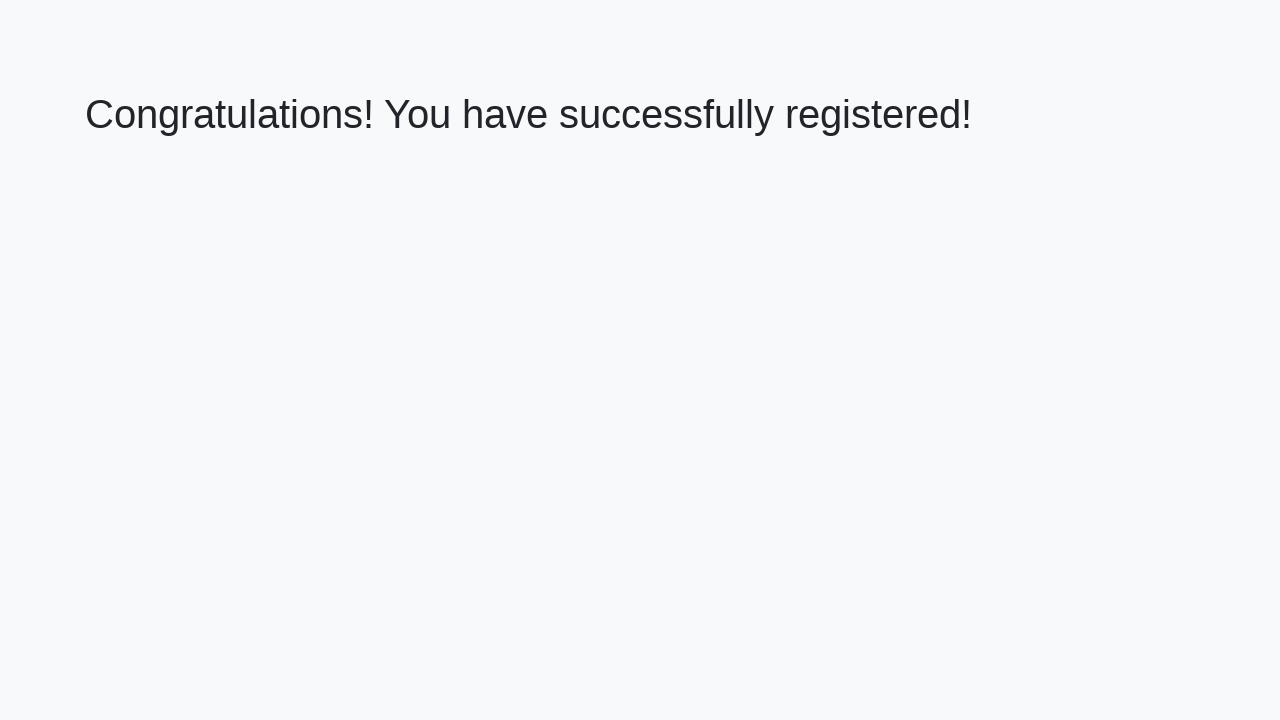

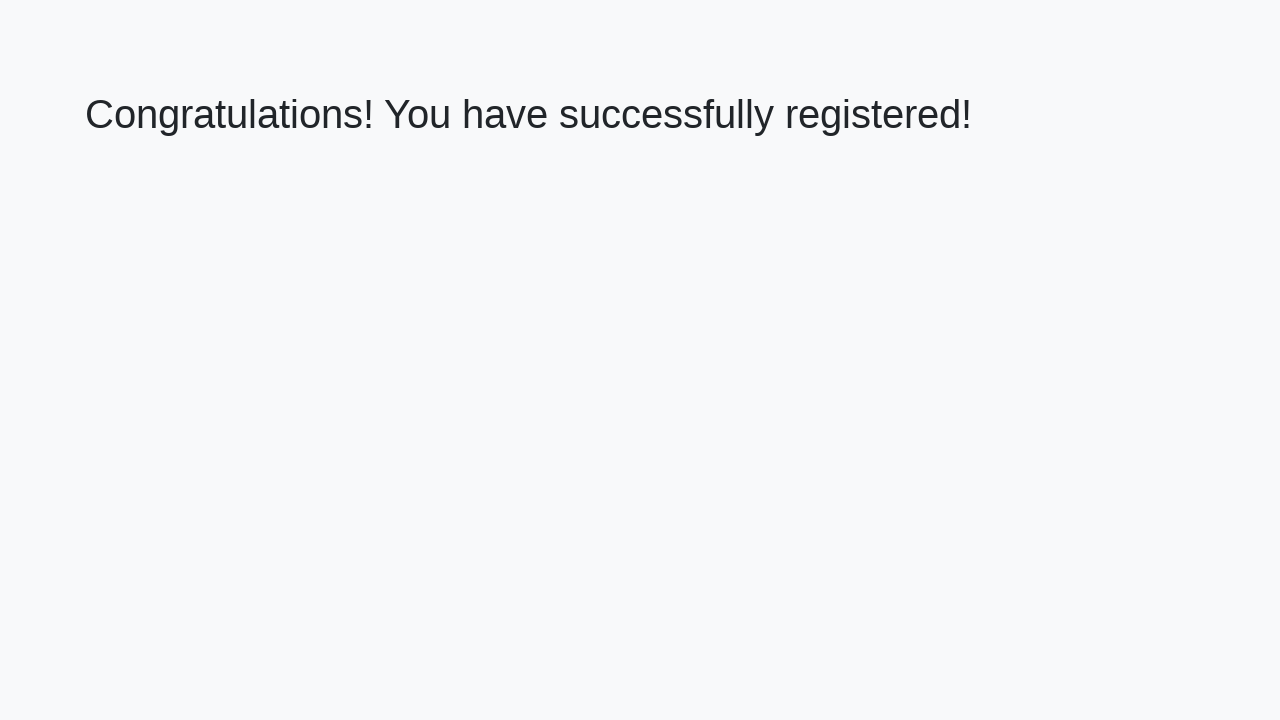